Tests JavaScript alert functionality with a text input prompt by clicking on the alert with textbox tab, triggering the prompt, and entering text into the alert dialog

Starting URL: https://demo.automationtesting.in/Alerts.html

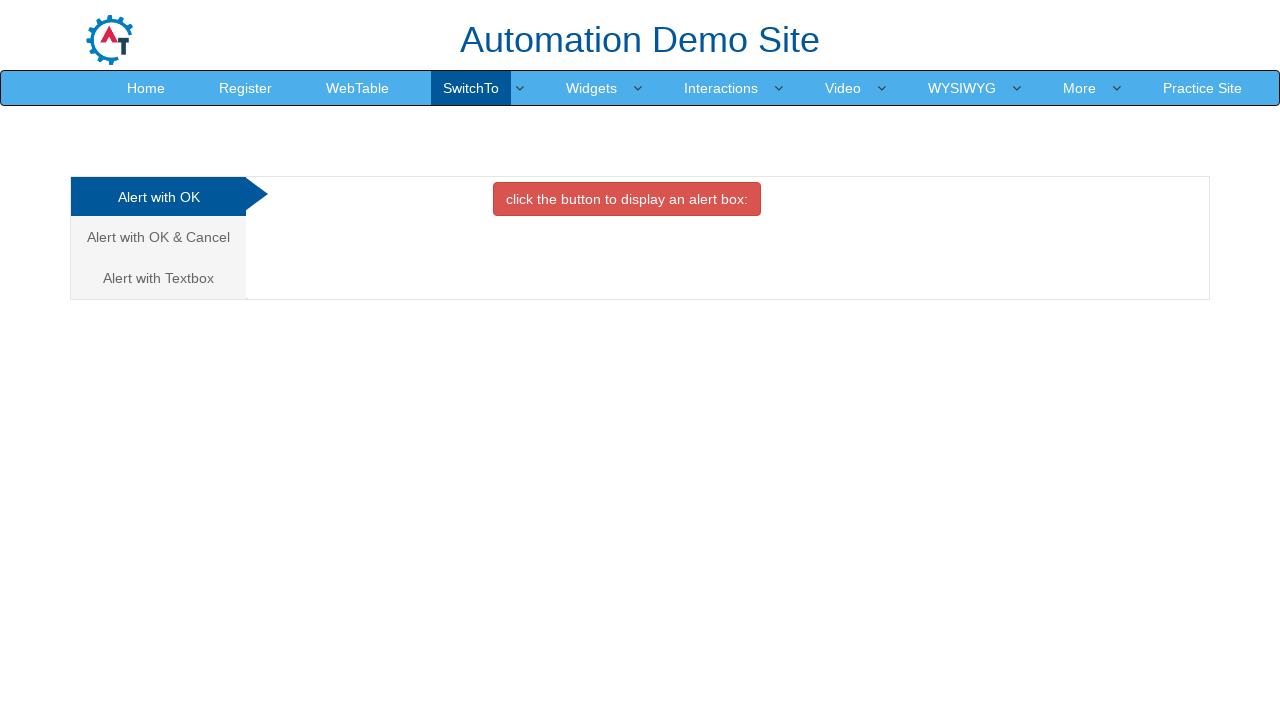

Clicked on the 'Alert with Textbox' tab at (158, 278) on xpath=//a[contains(text(),'Alert with Textbox')]
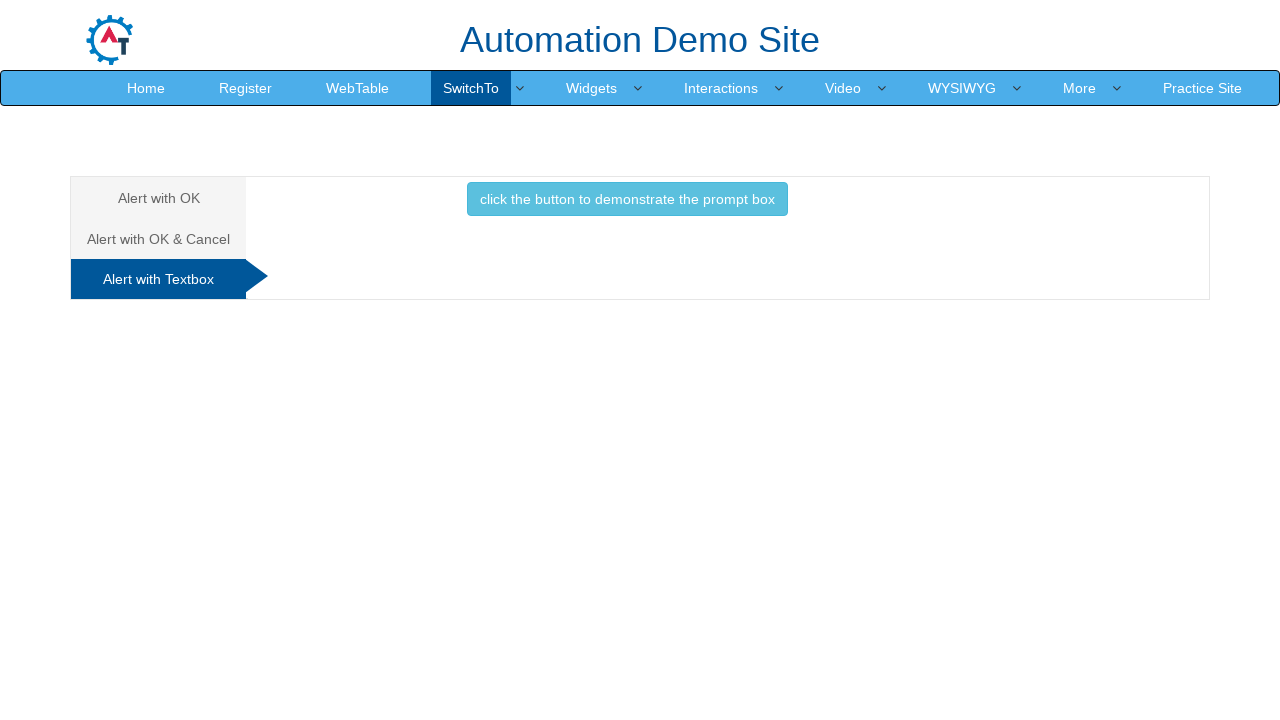

Set up dialog handler to accept prompt with text 'rushikesh'
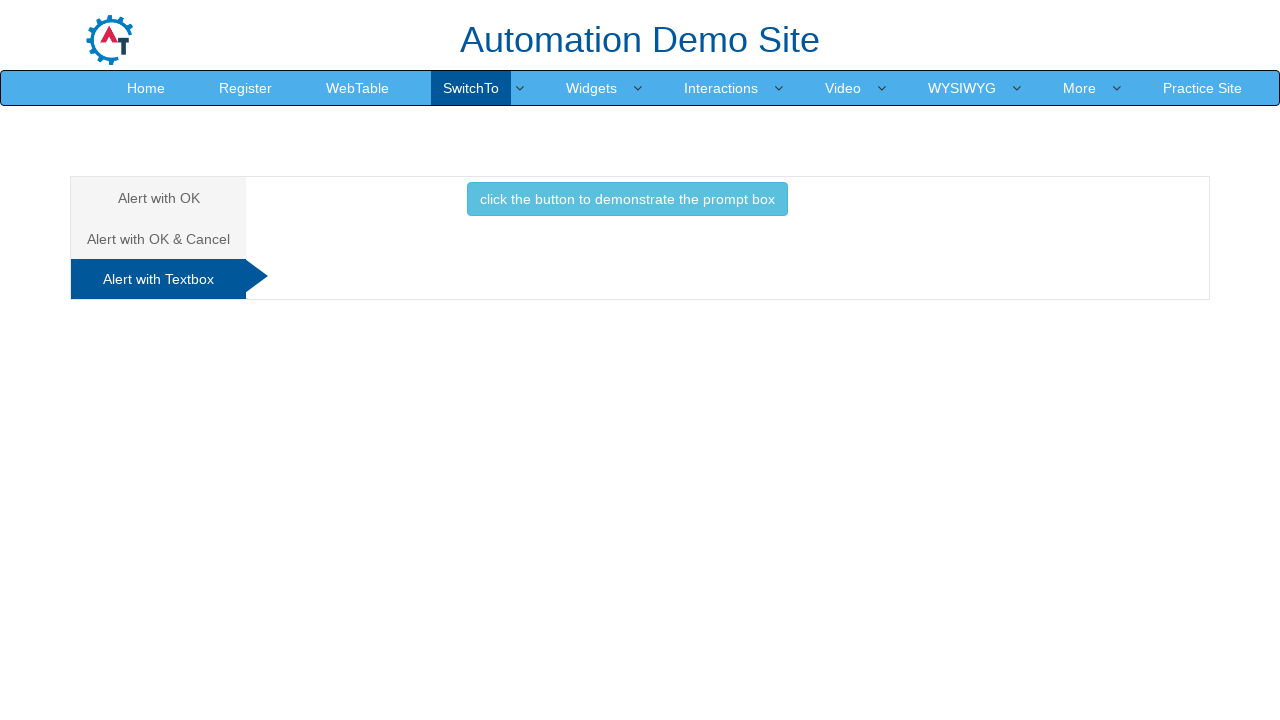

Clicked the button to trigger the prompt box at (627, 199) on xpath=//button[text()='click the button to demonstrate the prompt box ']
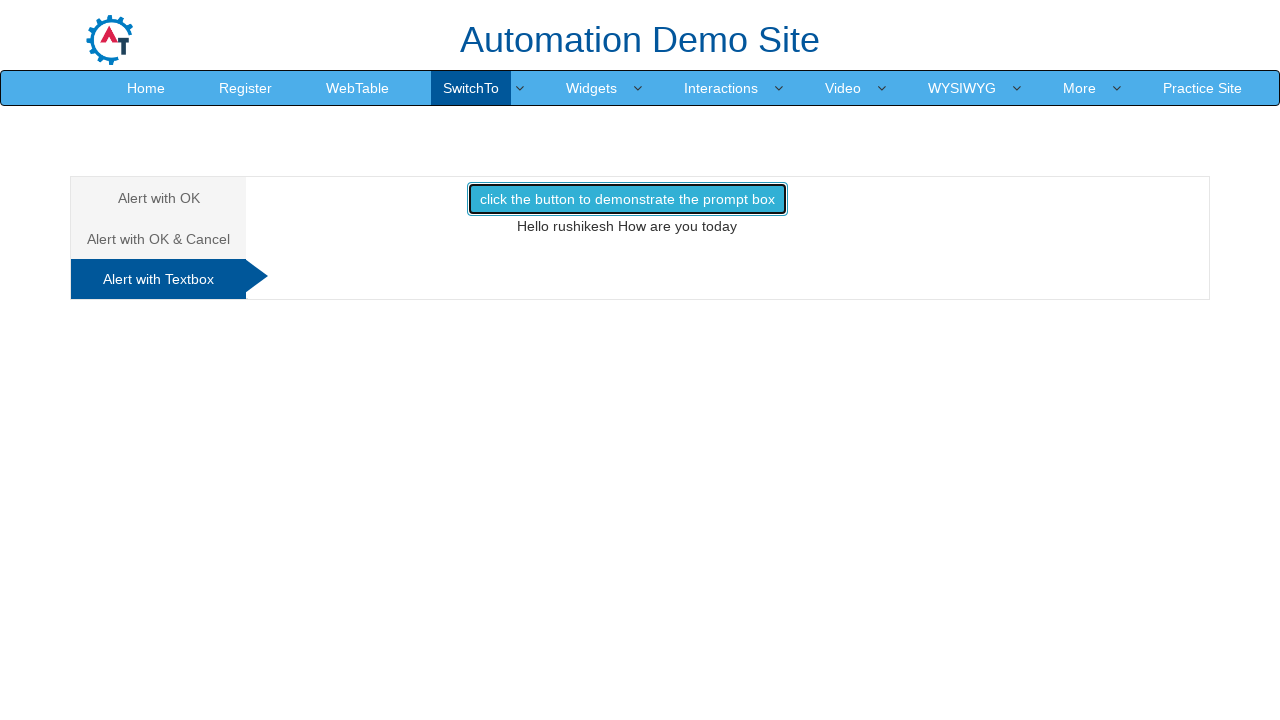

Waited 1 second for dialog to be handled
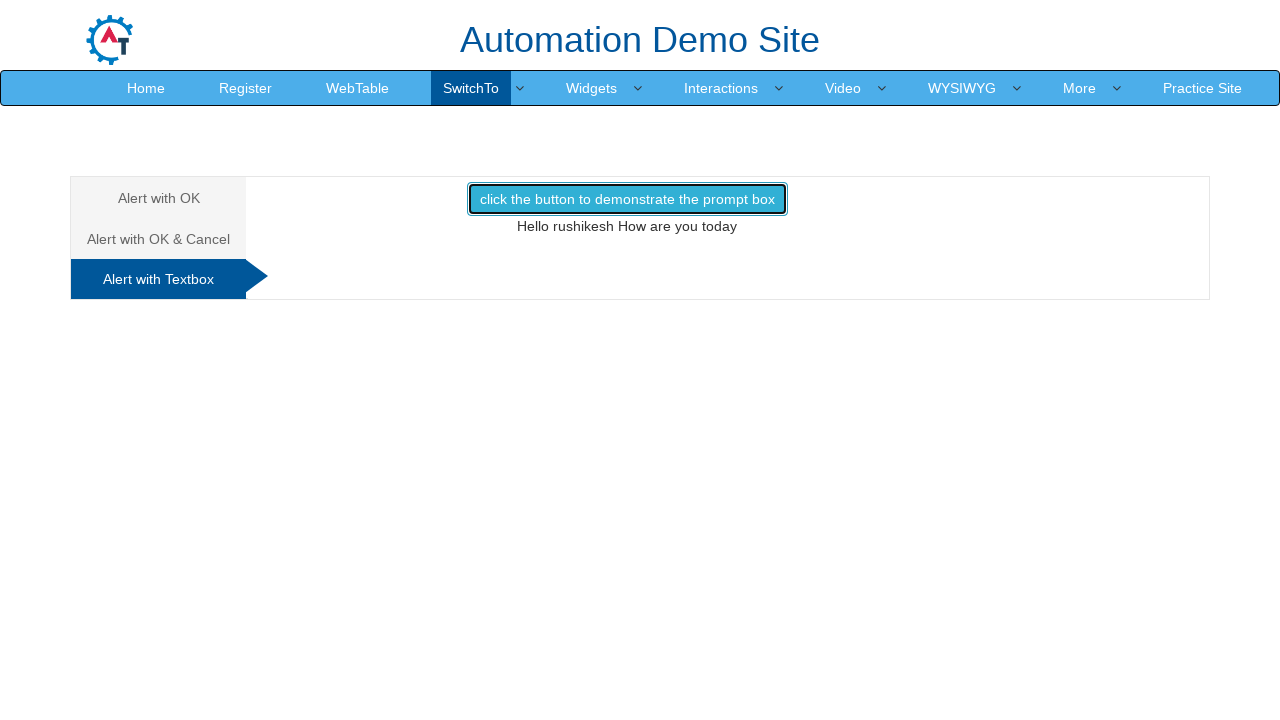

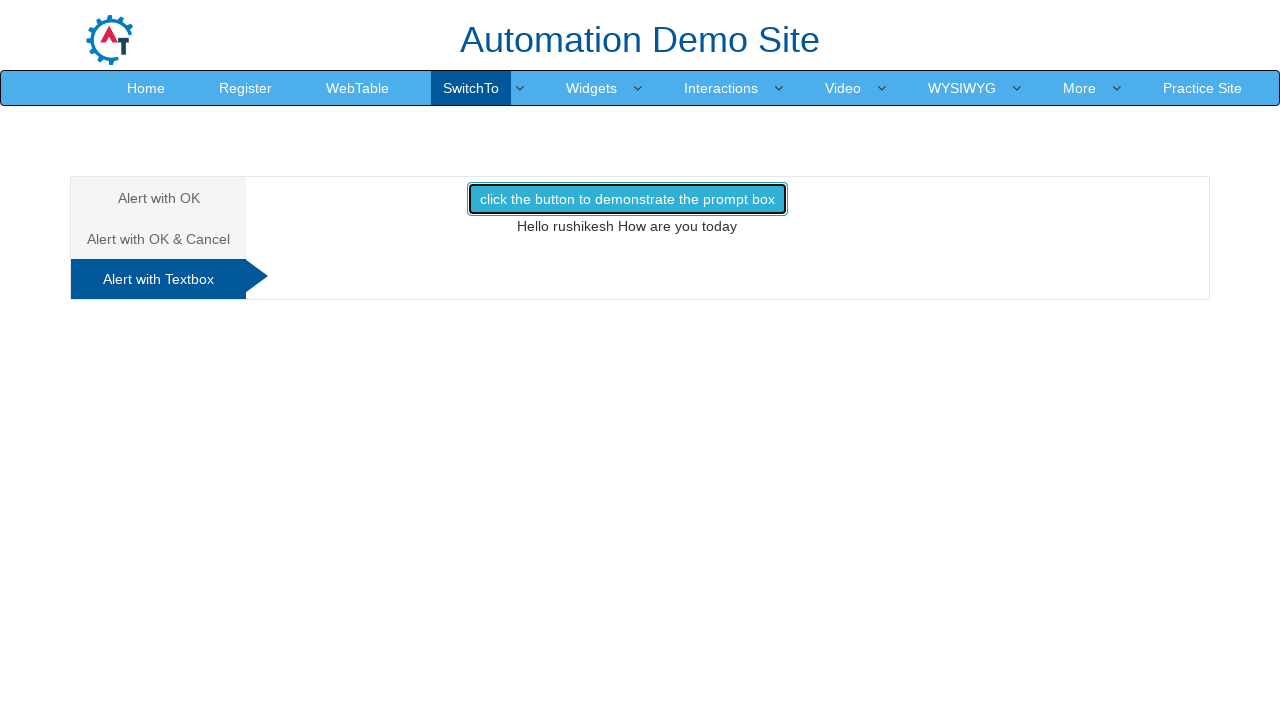